Tests drag and drop functionality on jQueryUI demo site by navigating to the Droppable demo, then dragging an element onto a drop target within an iframe.

Starting URL: https://jqueryui.com/

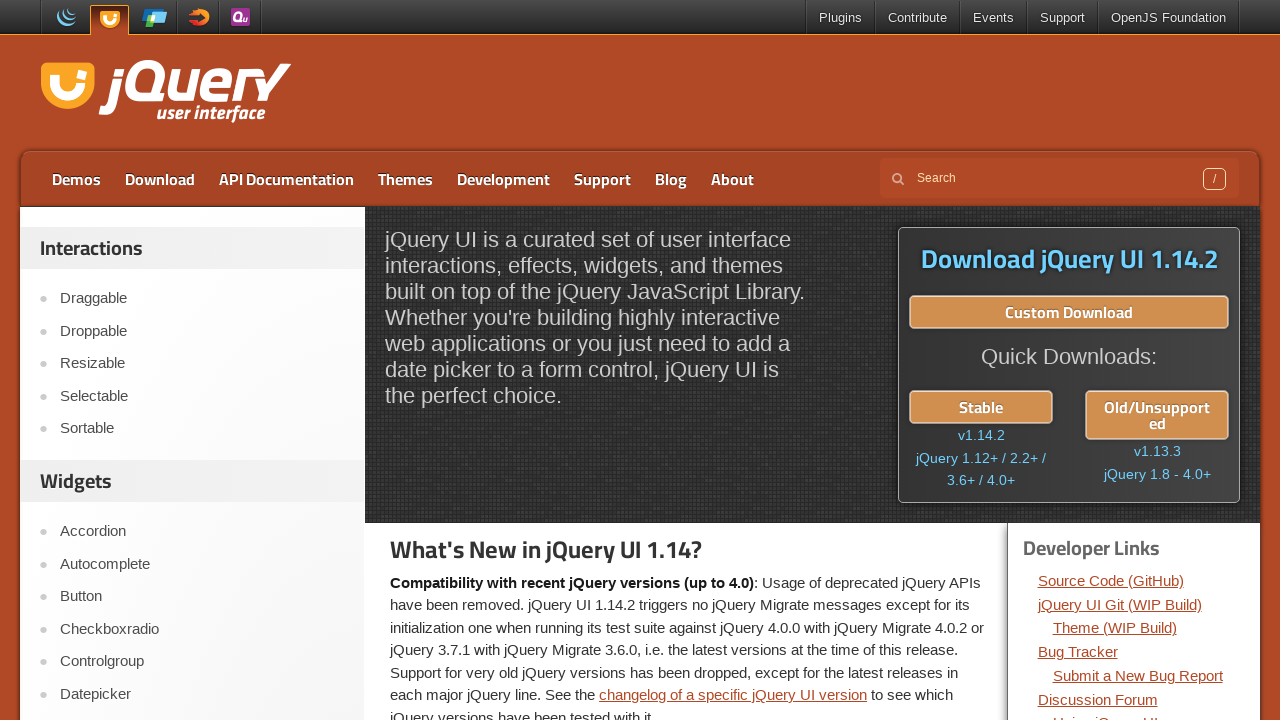

Located the first iframe on the page
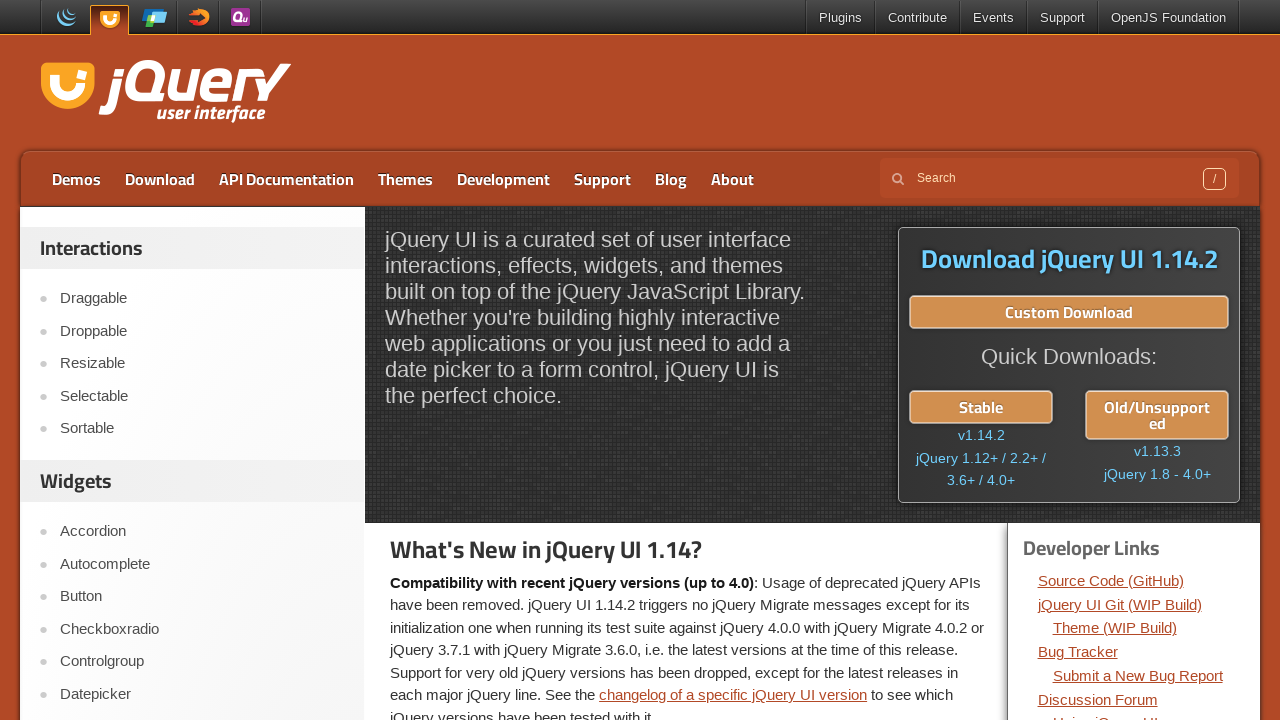

Clicked on the Droppable link in the sidebar at (202, 331) on a:has-text('Droppable')
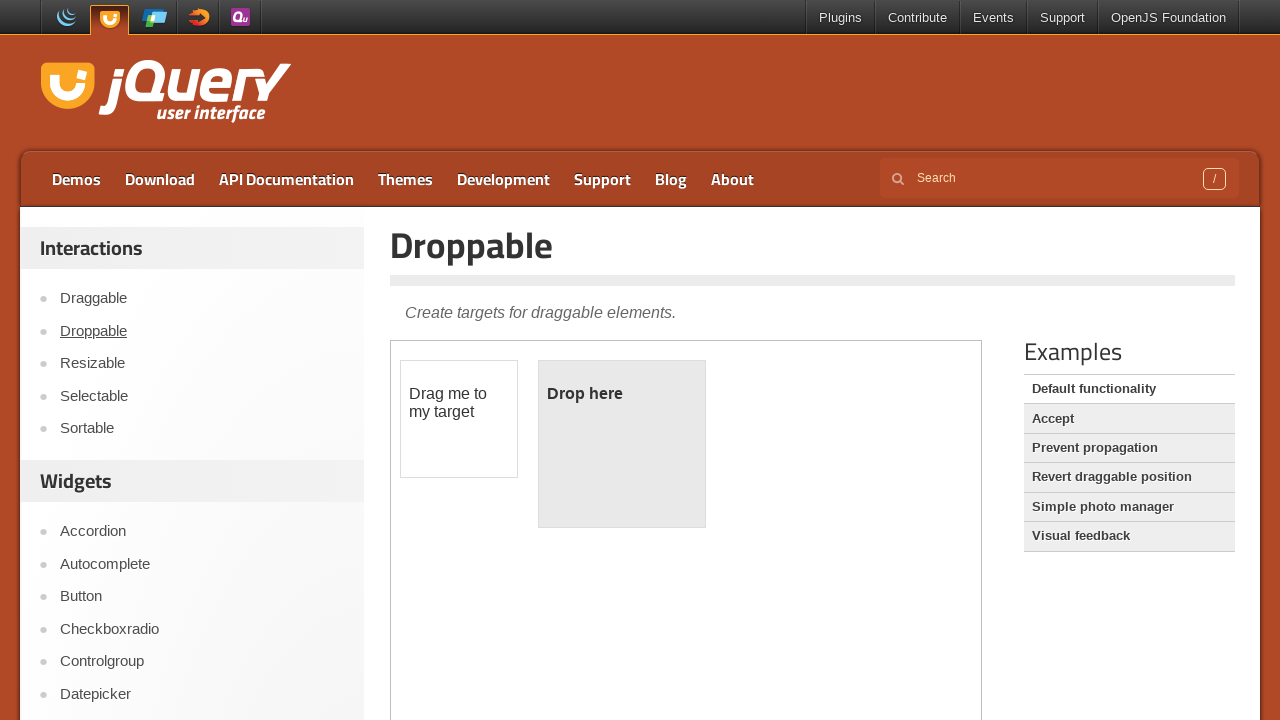

Waited for the droppable demo page to load
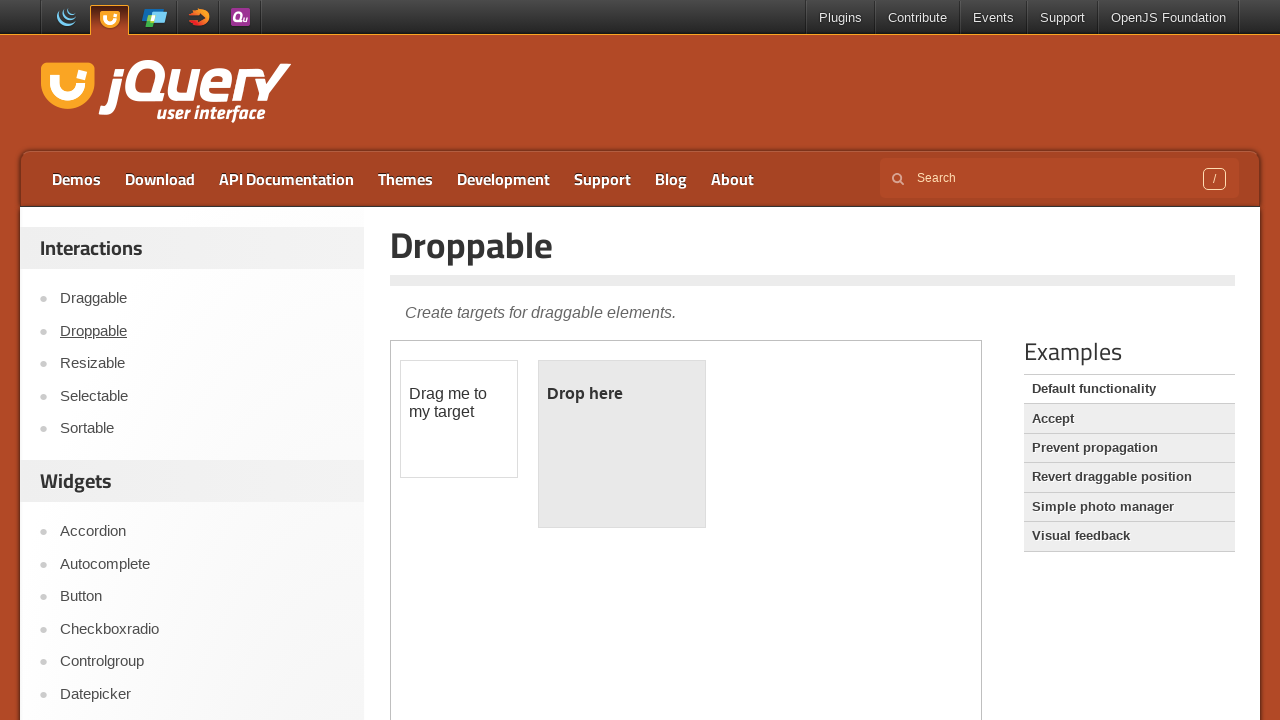

Located the demo iframe containing draggable elements
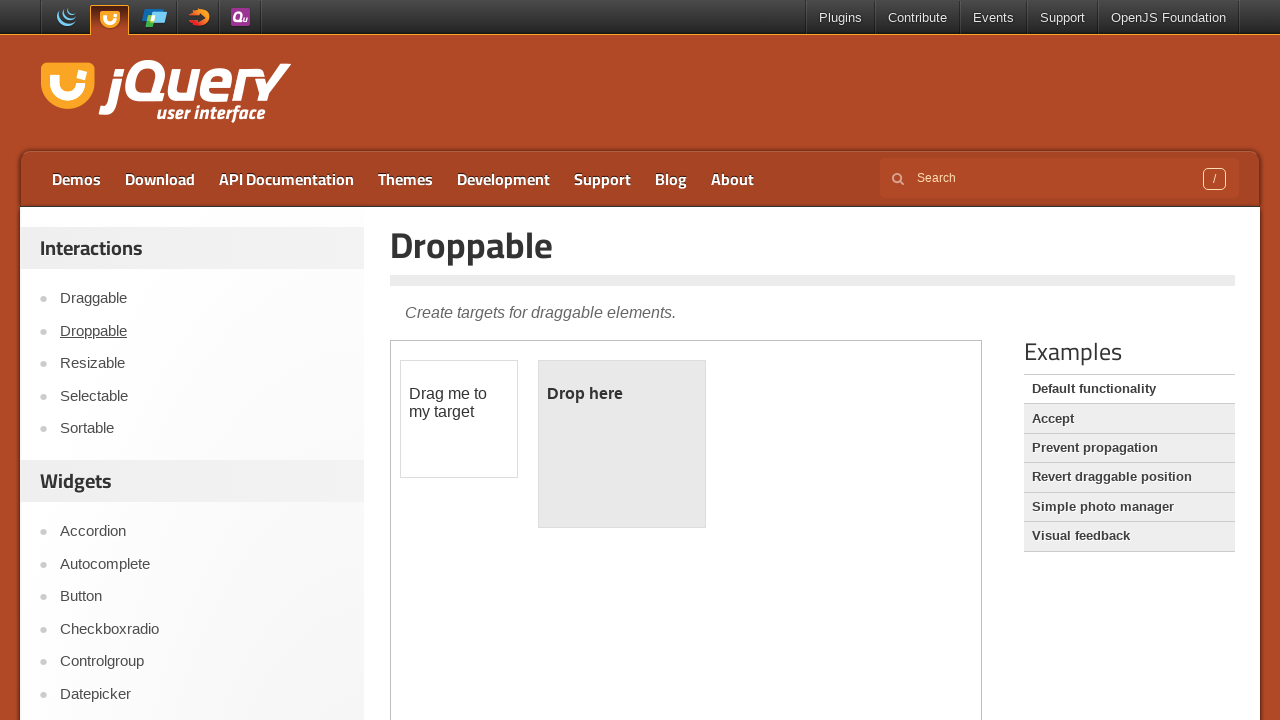

Located the draggable element within the iframe
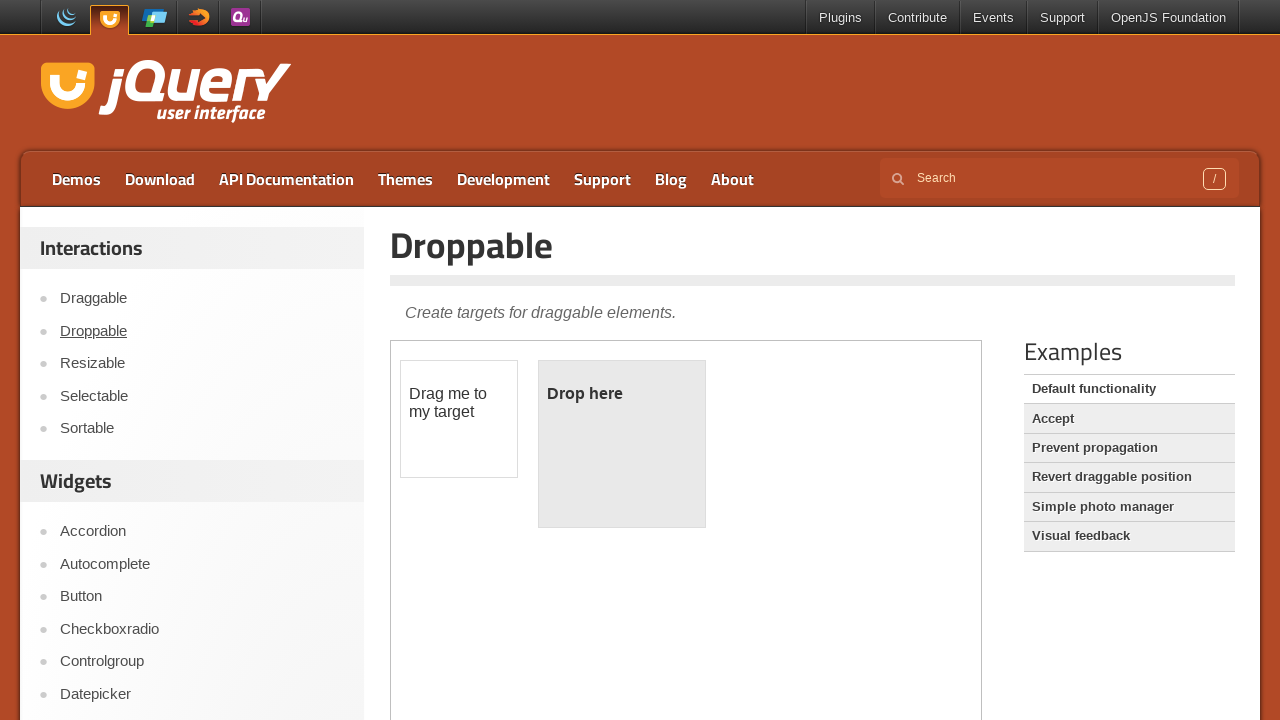

Located the droppable target element within the iframe
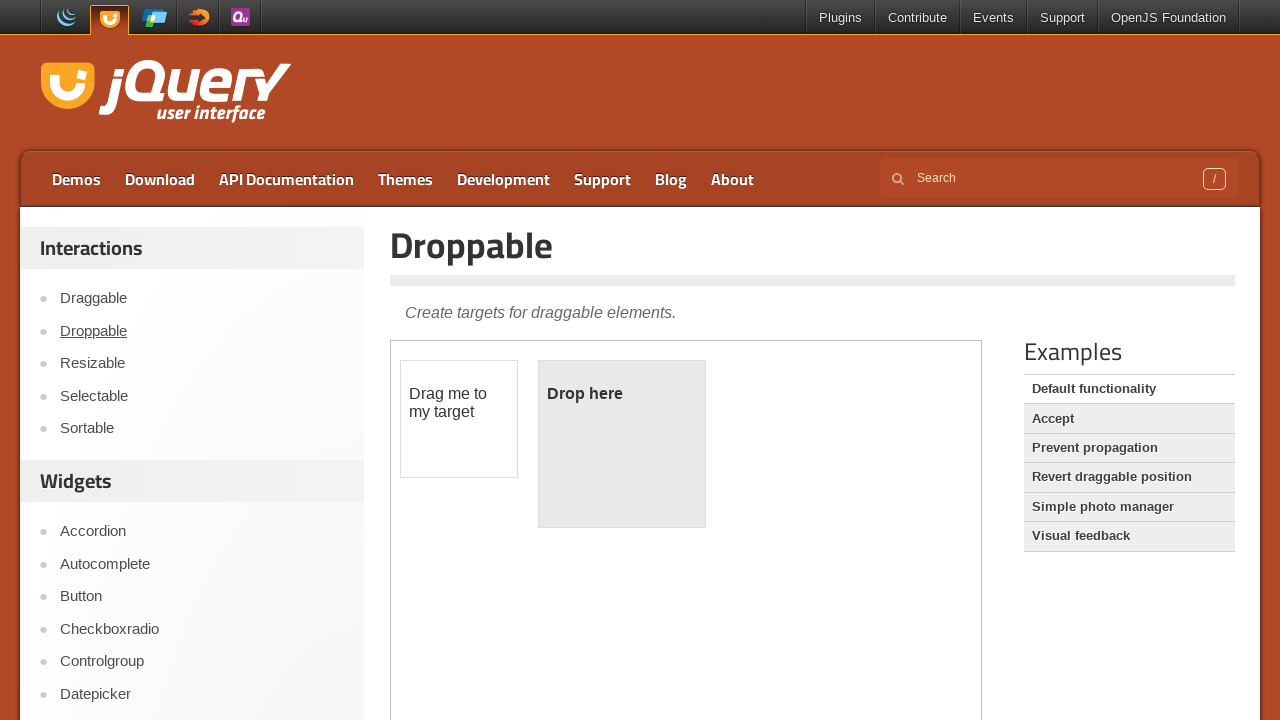

Dragged the draggable element onto the droppable target at (622, 444)
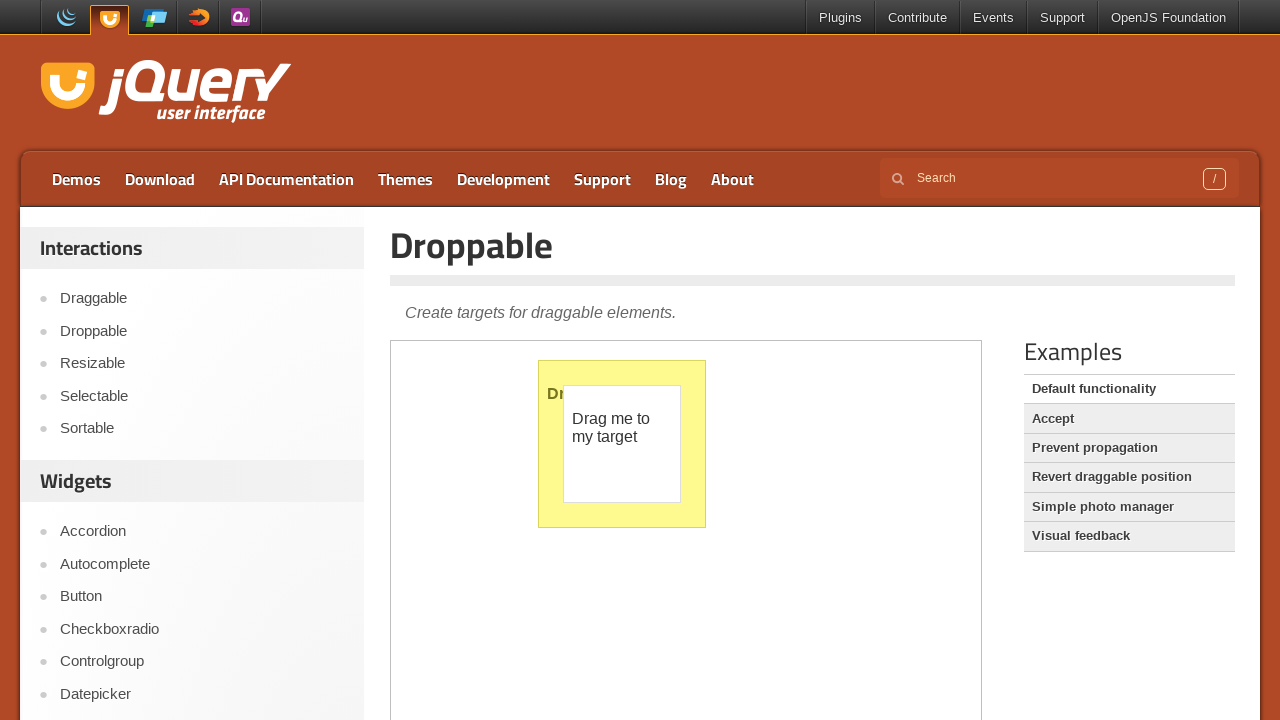

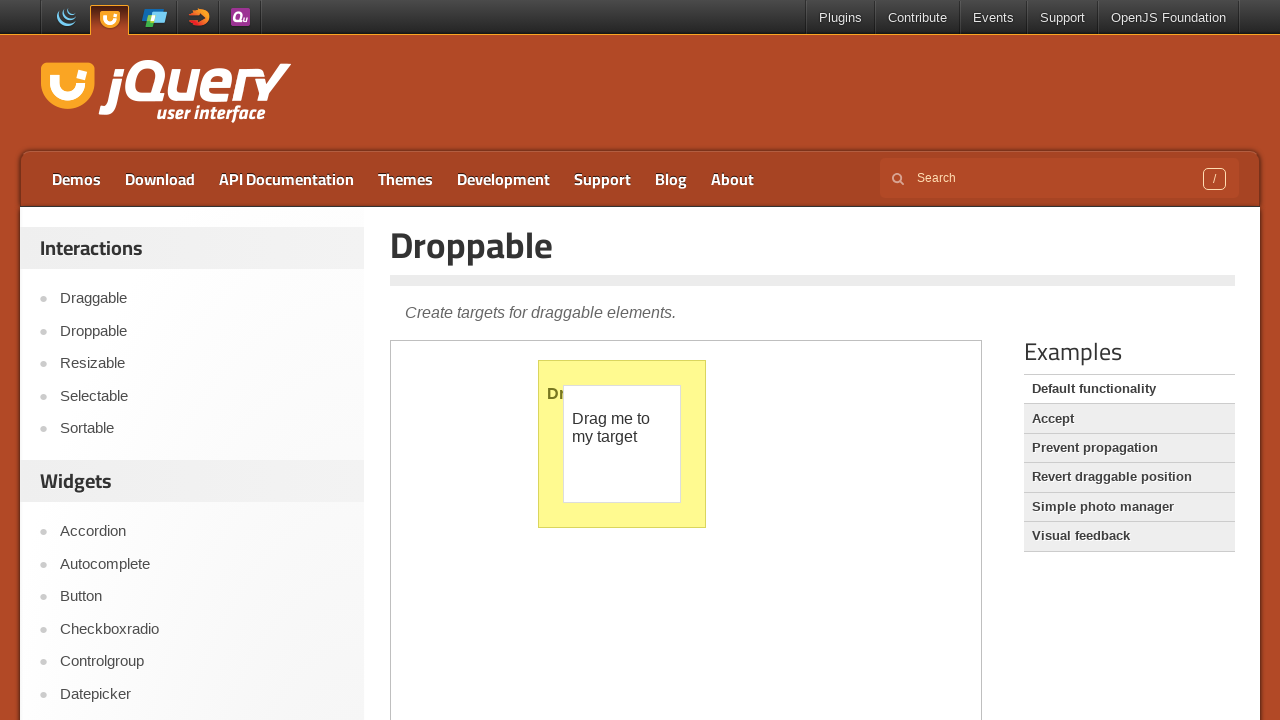